Tests prompt alert by clicking prompt button and dismissing without entering text, verifying no result is displayed

Starting URL: https://demoqa.com/alerts

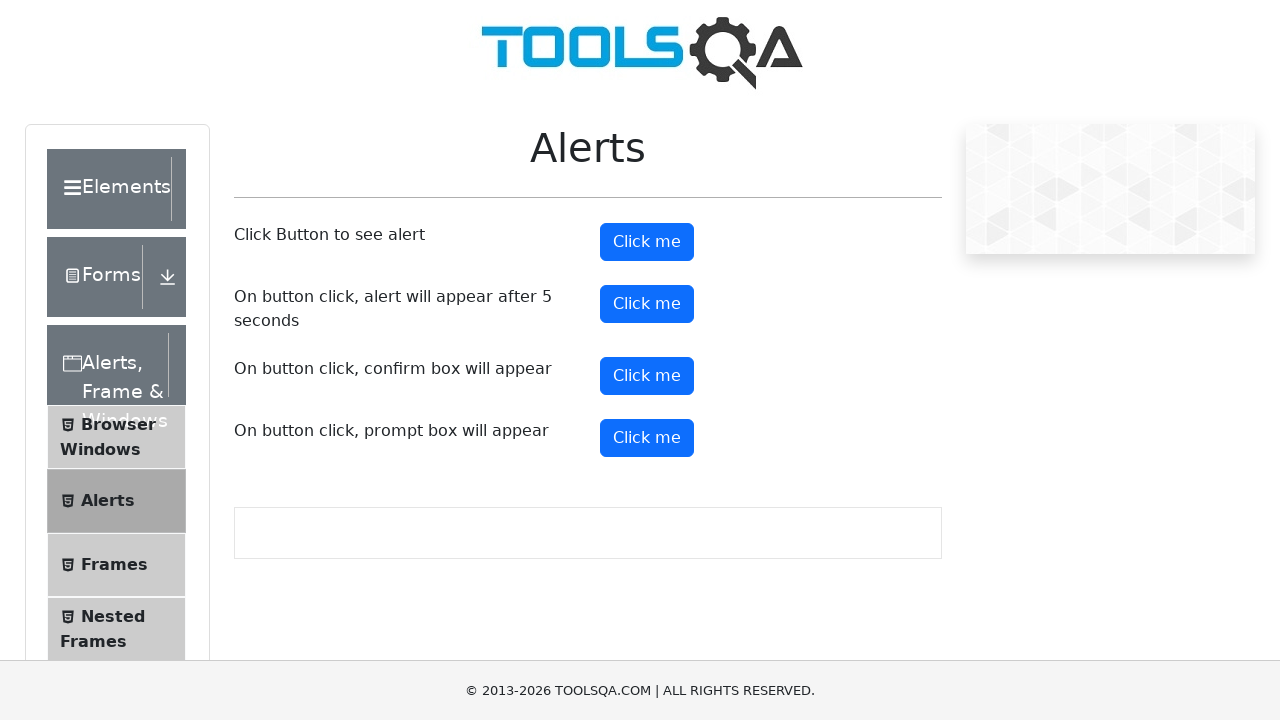

Set up dialog handler to dismiss prompt alerts
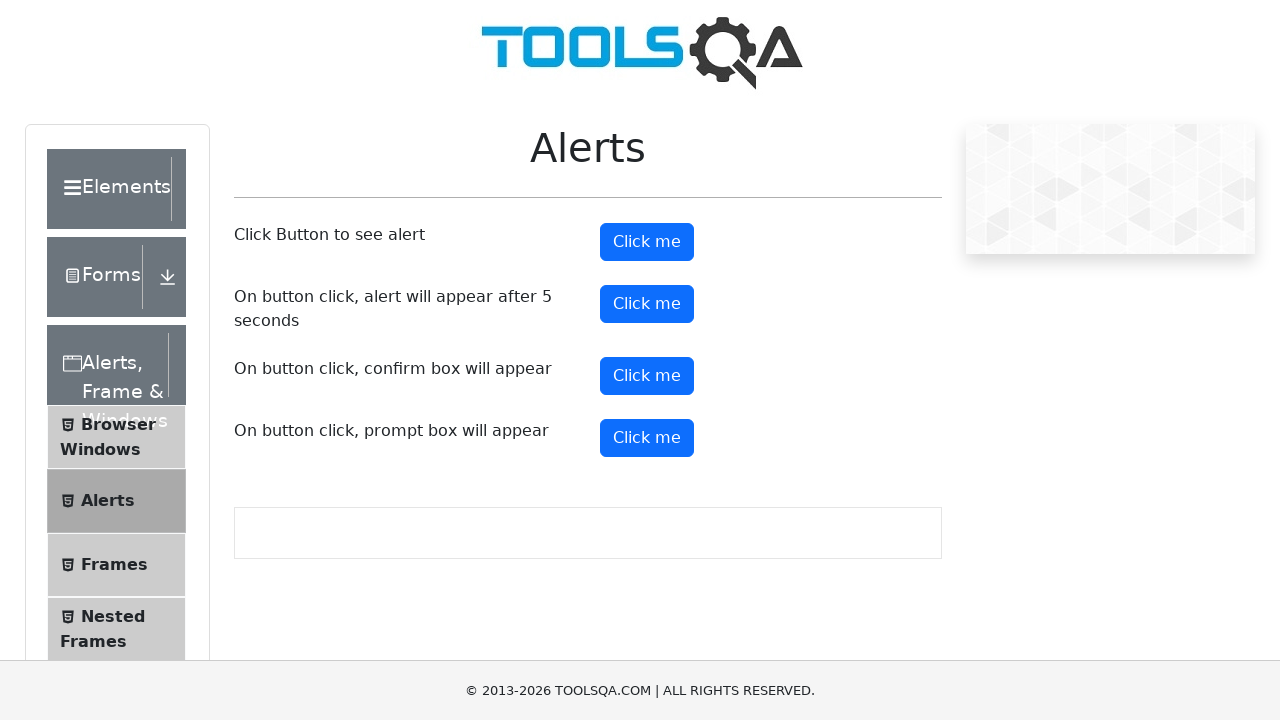

Clicked prompt button to trigger alert at (647, 438) on #promtButton
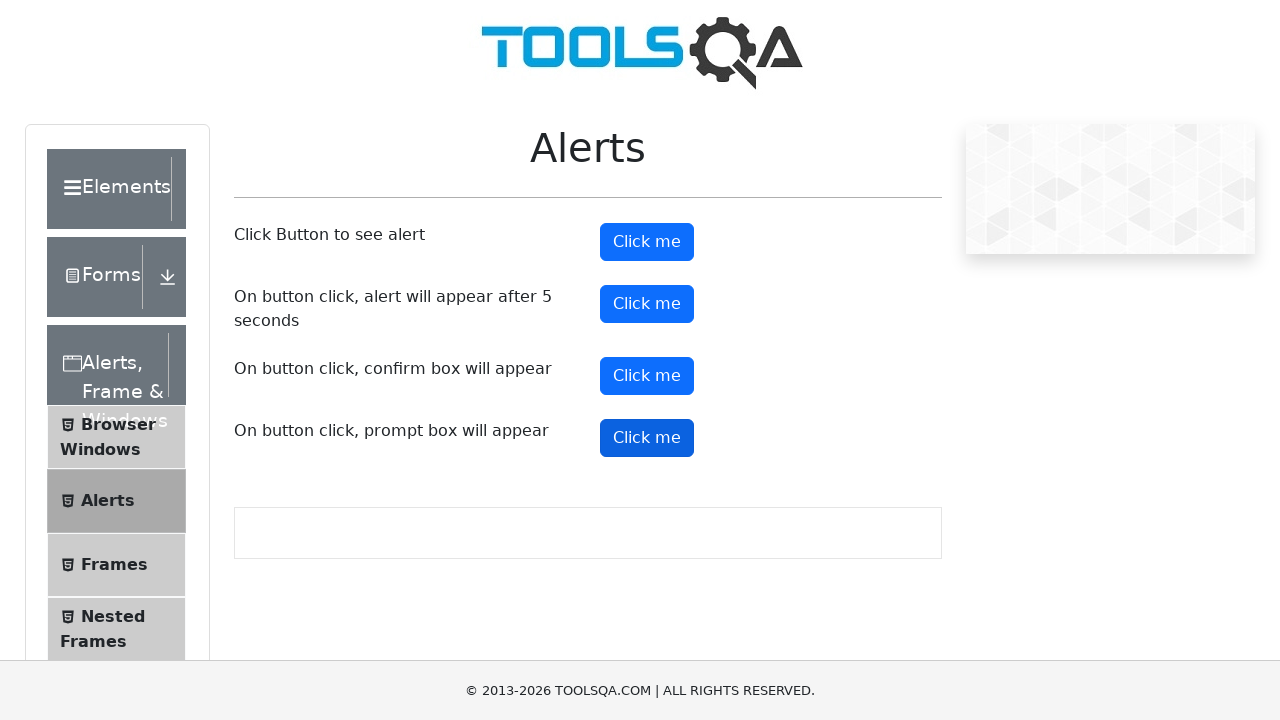

Waited for prompt dialog to be dismissed
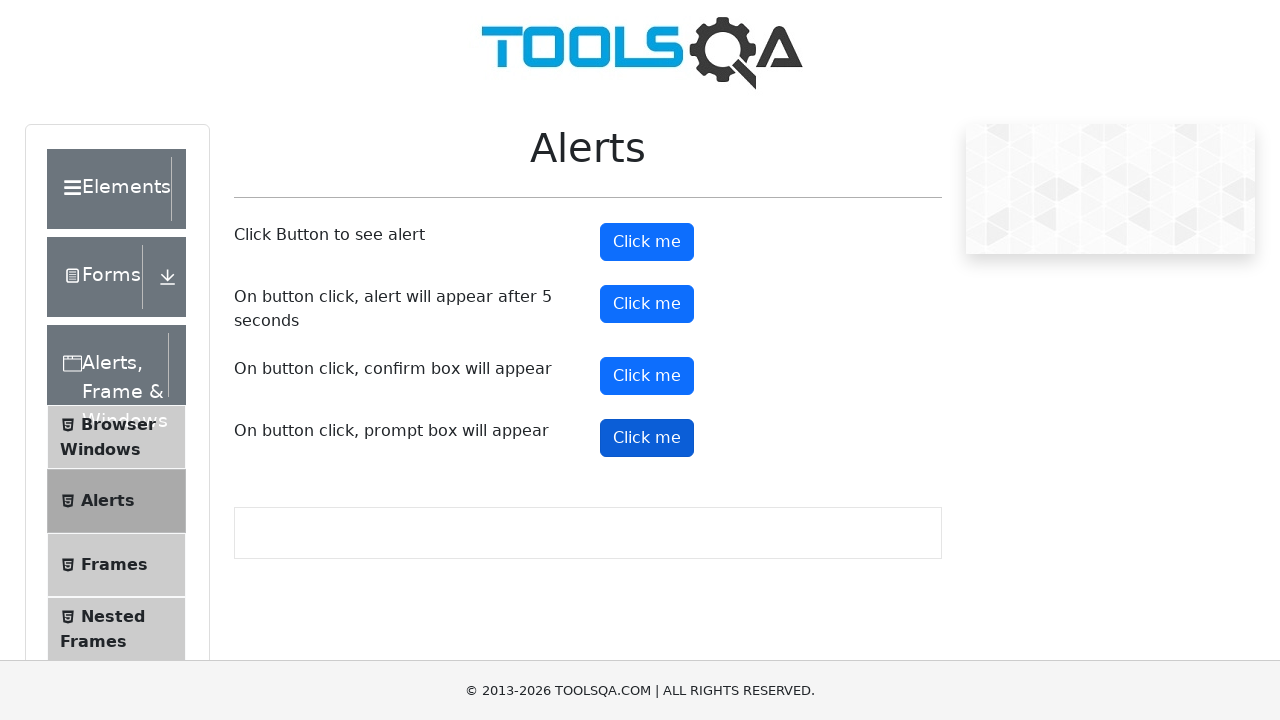

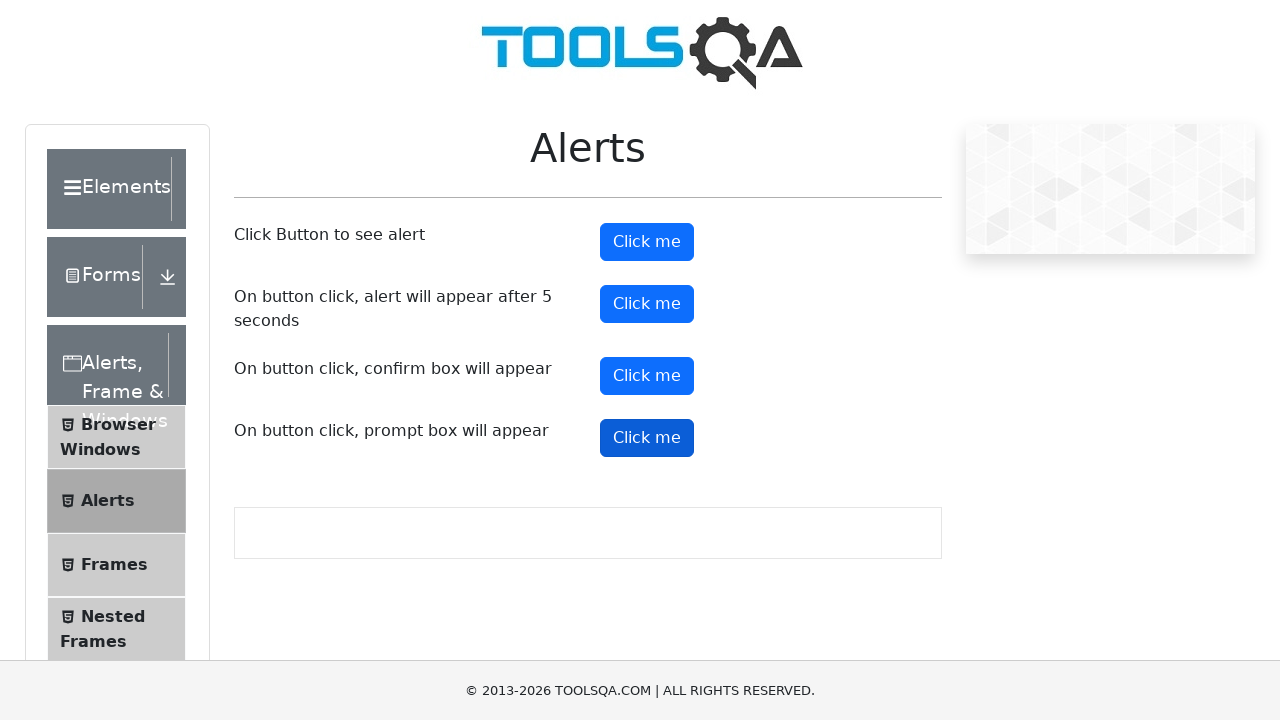